Retrieves an attribute value from an image element, performs a mathematical calculation, and fills a form with the result along with clicking checkboxes and submitting

Starting URL: http://suninjuly.github.io/get_attribute.html

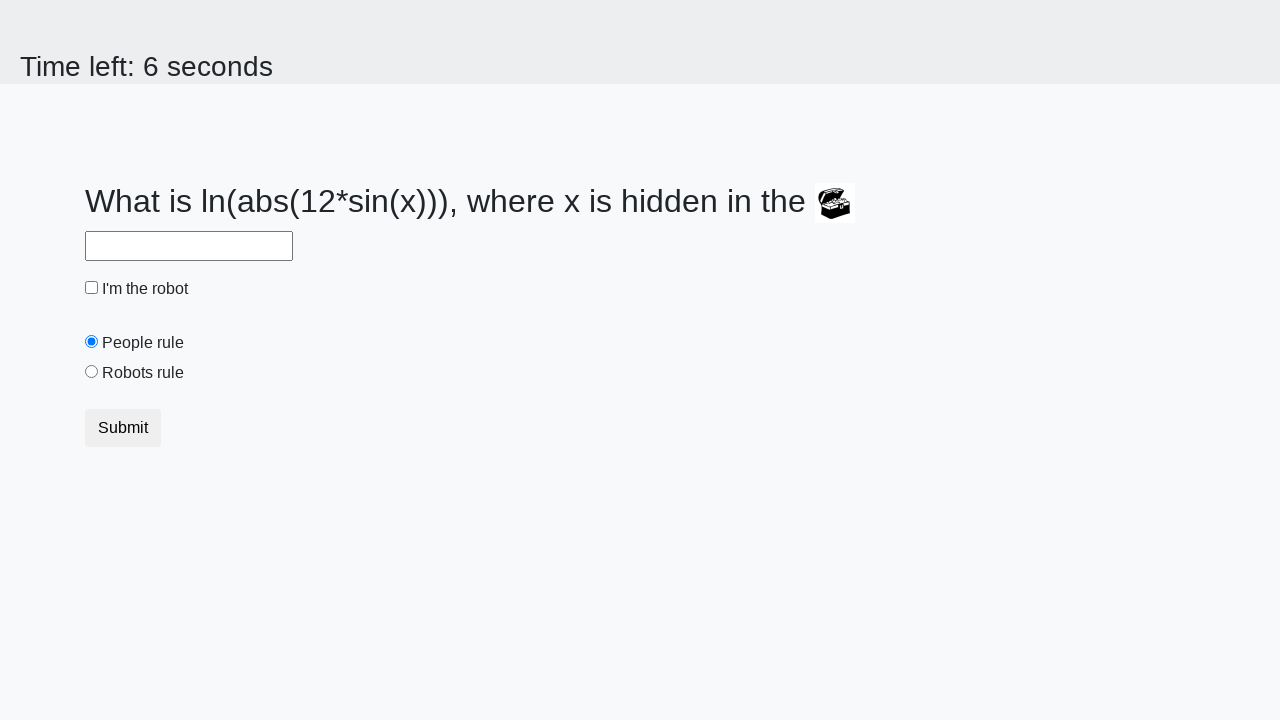

Located treasure image element
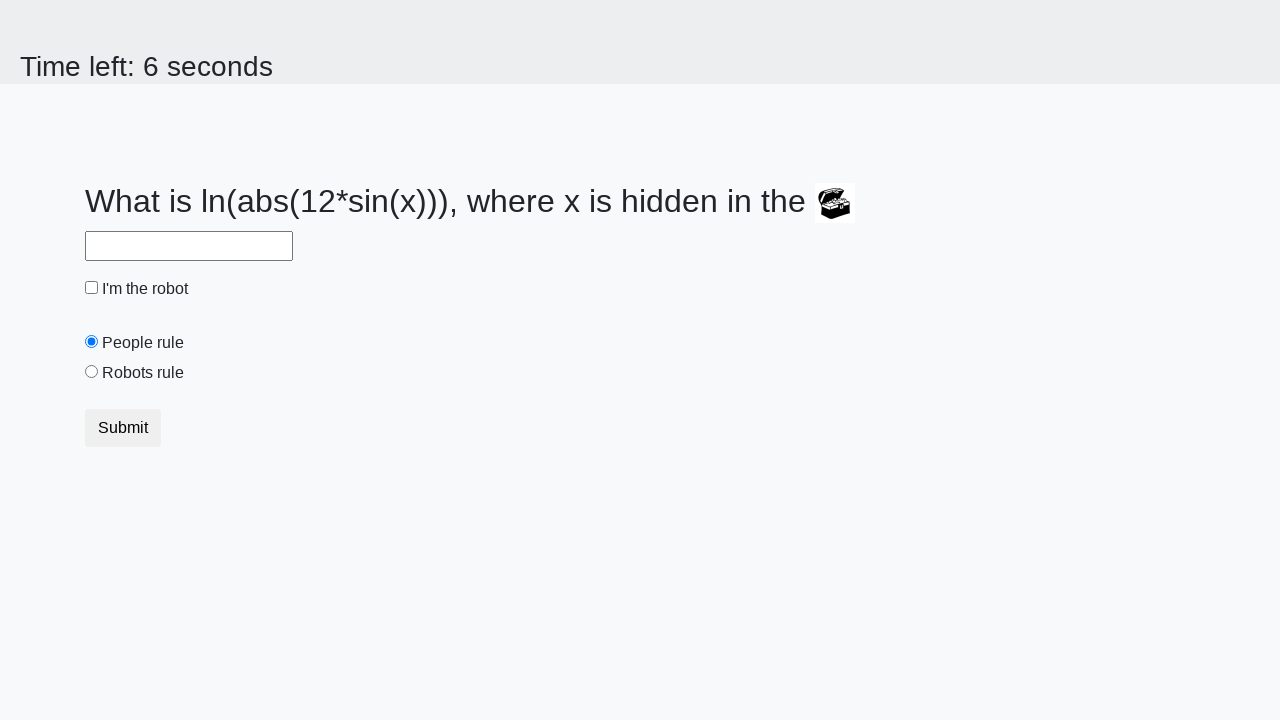

Retrieved valuex attribute from treasure image: 899
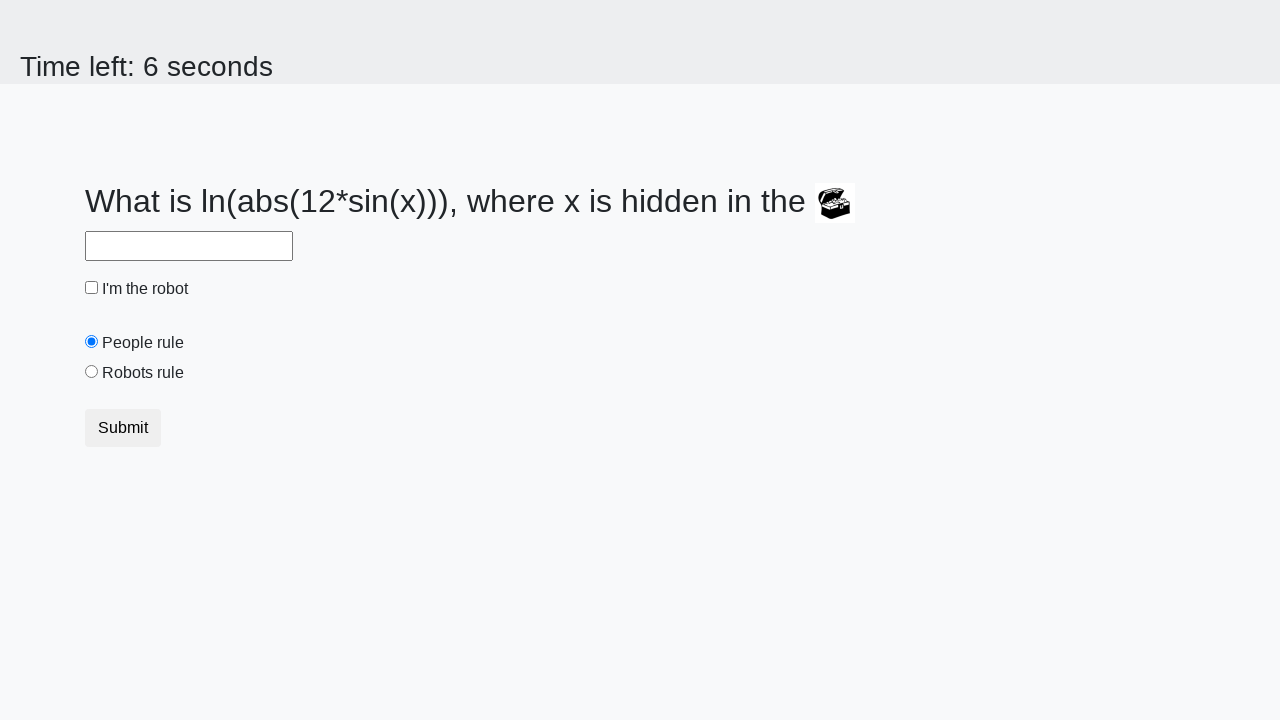

Calculated result using formula: 1.7579352915861064
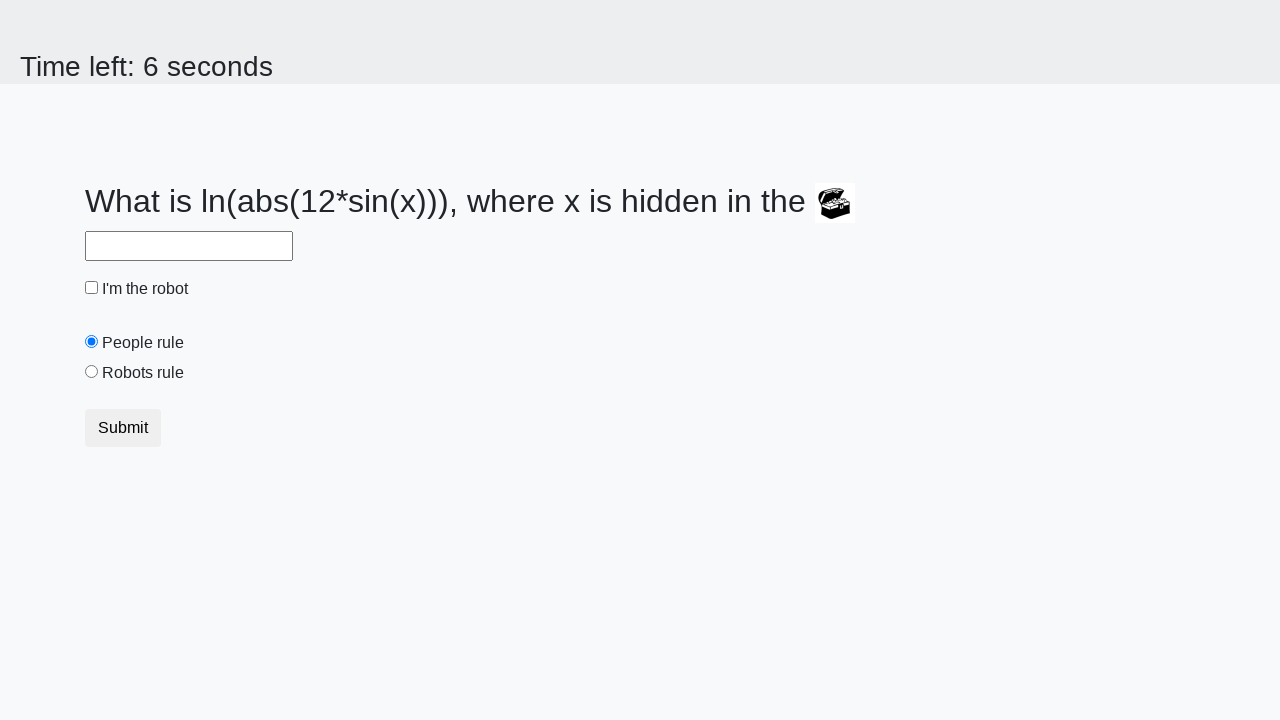

Filled answer field with calculated result: 1.7579352915861064 on #answer
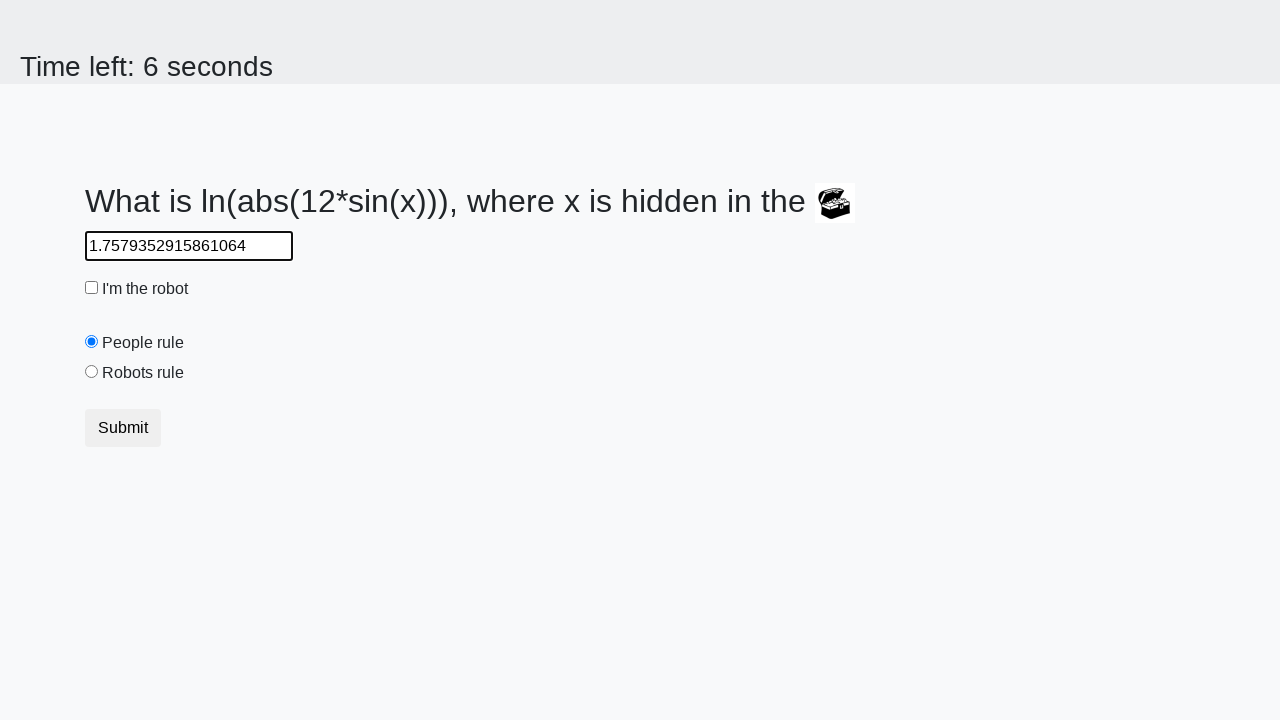

Clicked robot checkbox at (92, 288) on #robotCheckbox
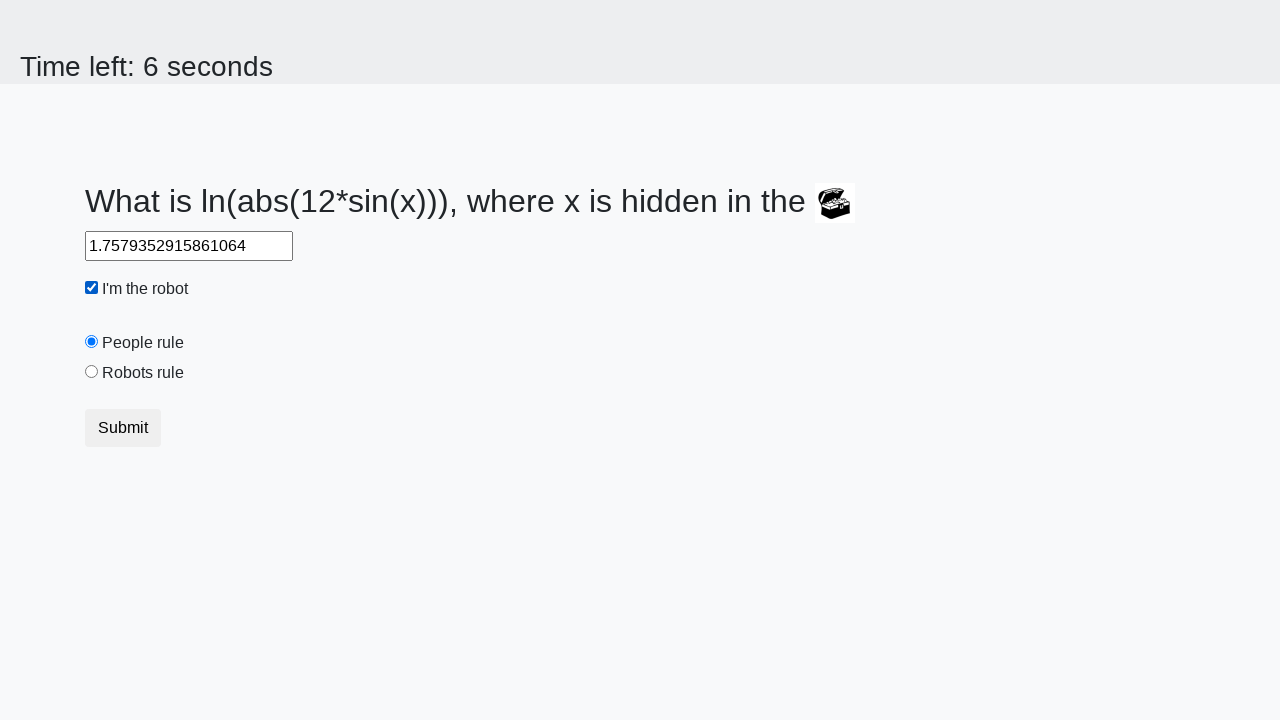

Clicked robots rule radio button at (92, 372) on #robotsRule
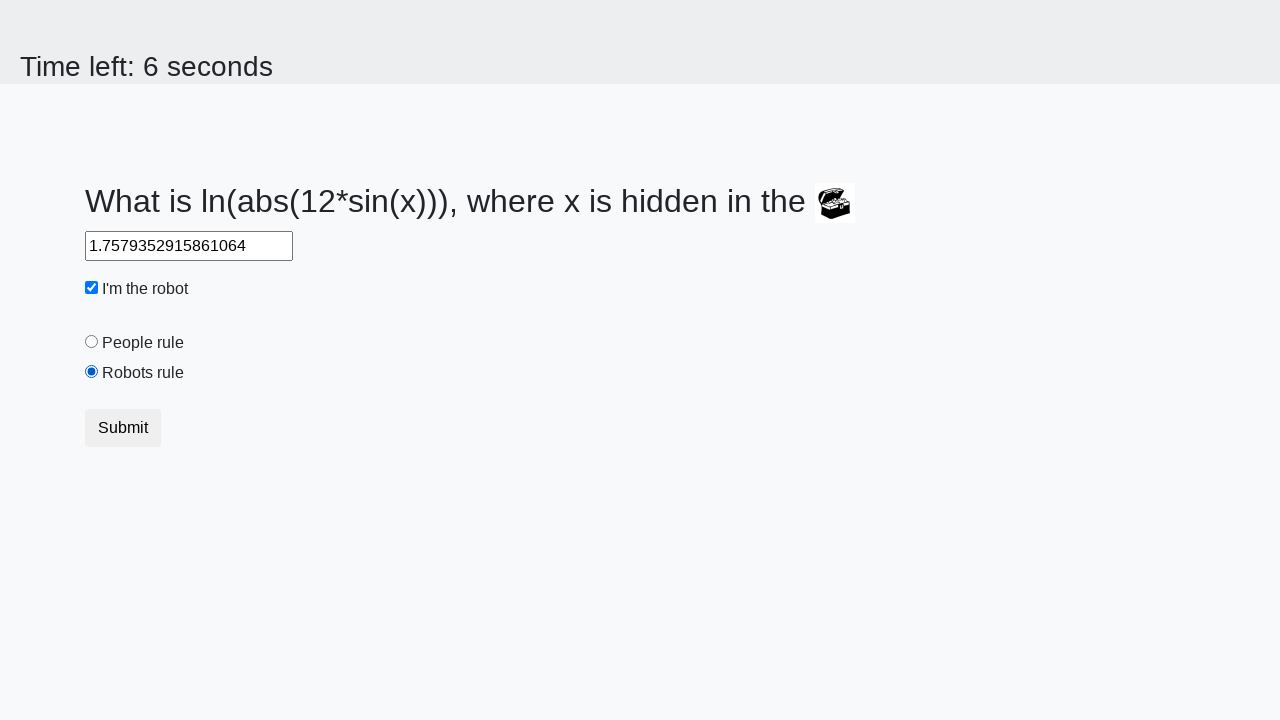

Clicked submit button to submit the form at (123, 428) on .btn
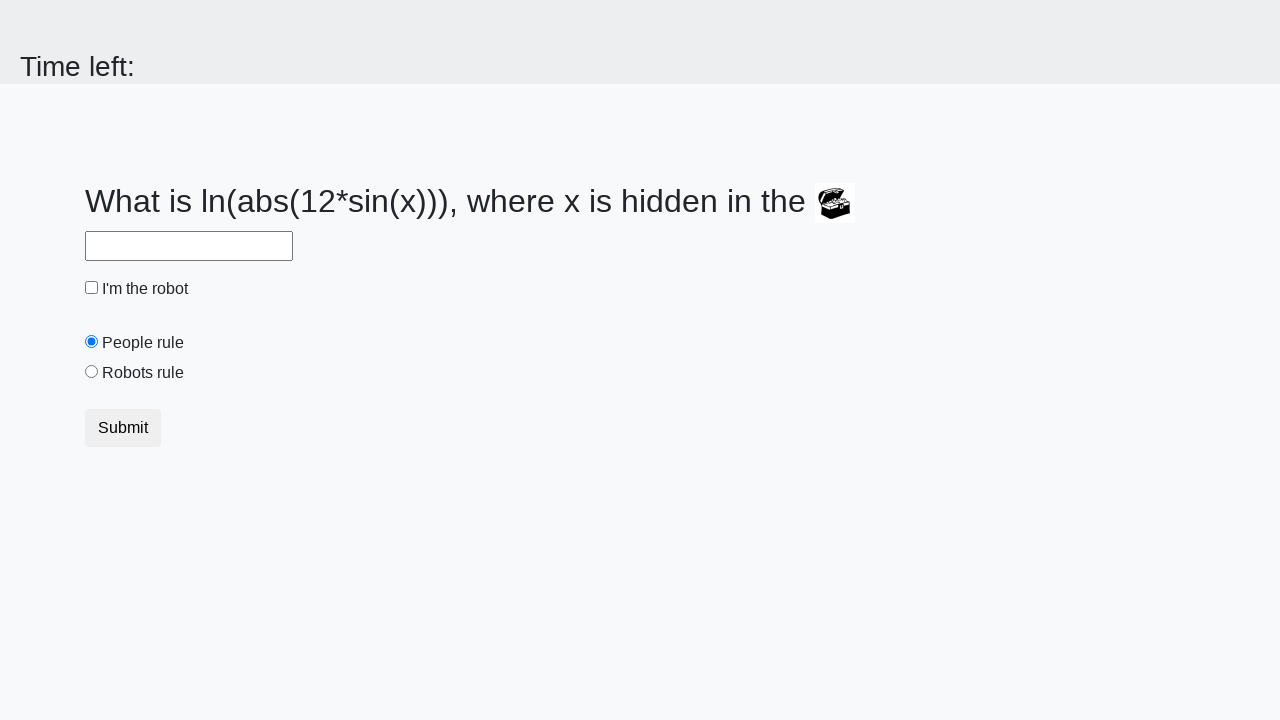

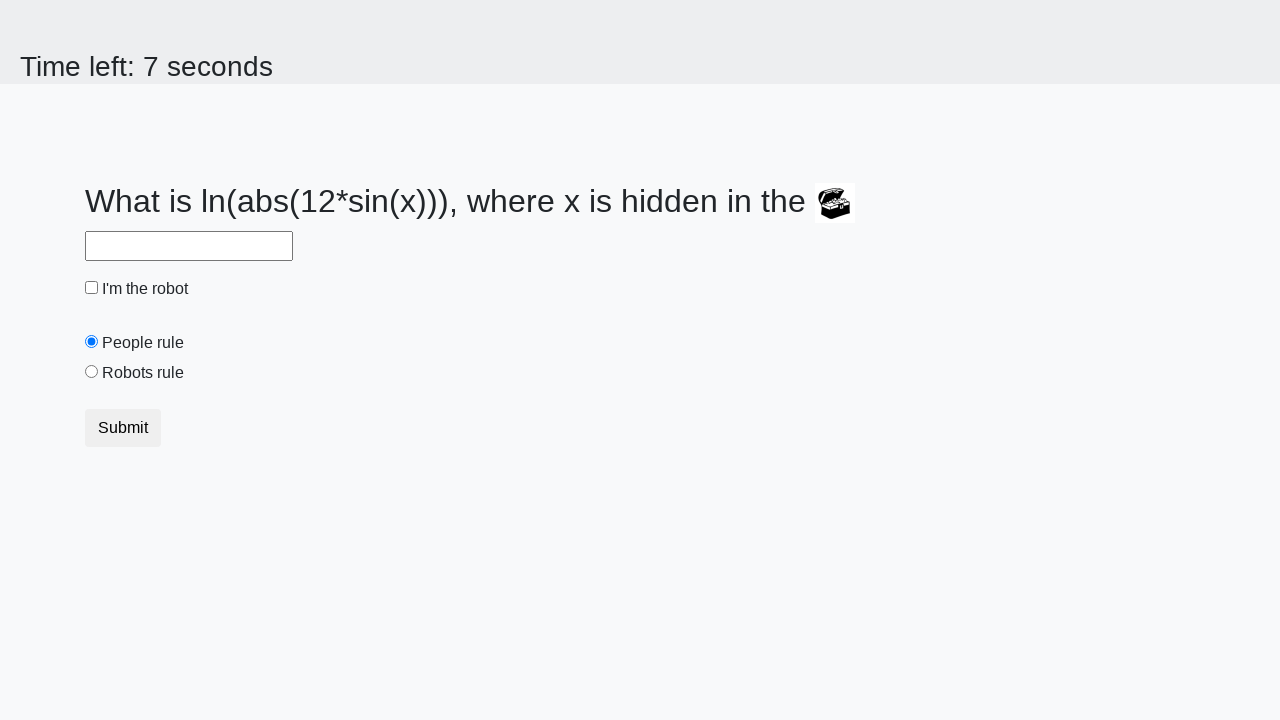